Tests double-click functionality on W3Schools demo page by entering text in a field, double-clicking a copy button, and verifying the text is copied to another field

Starting URL: https://www.w3schools.com/tags/tryit.asp?filename=tryhtml5_ev_ondblclick3

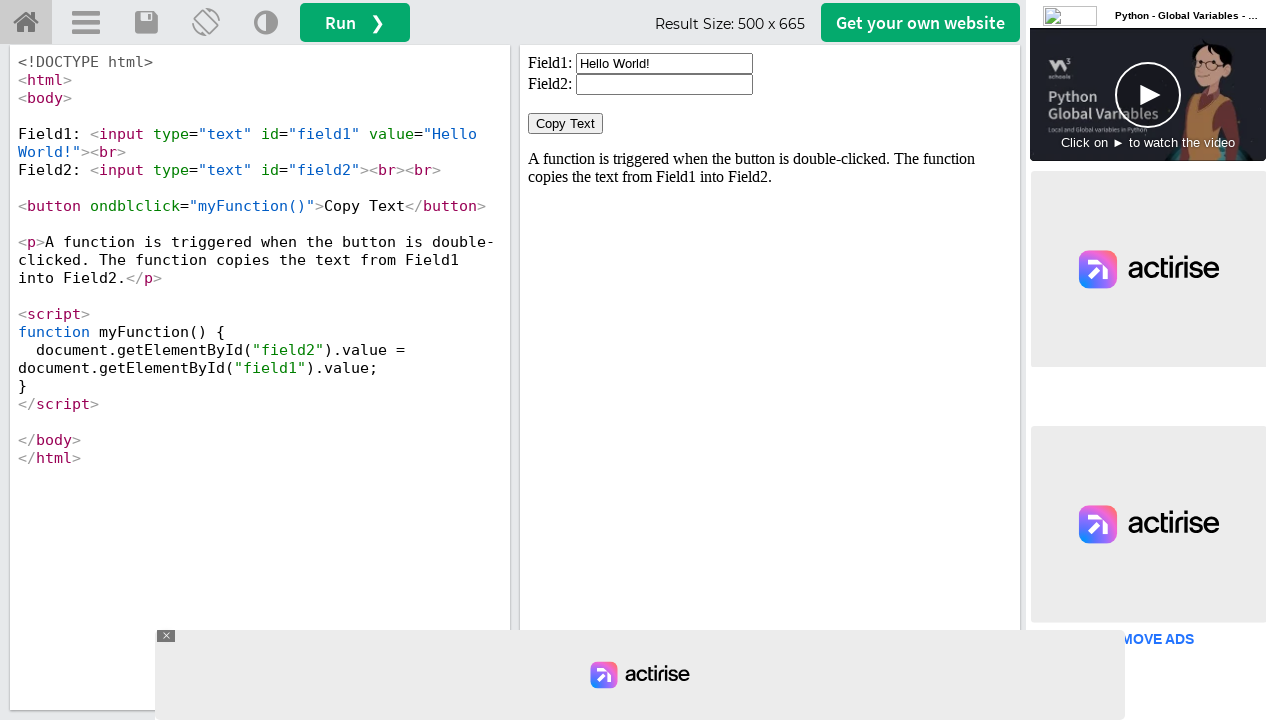

Located iframe containing the demo
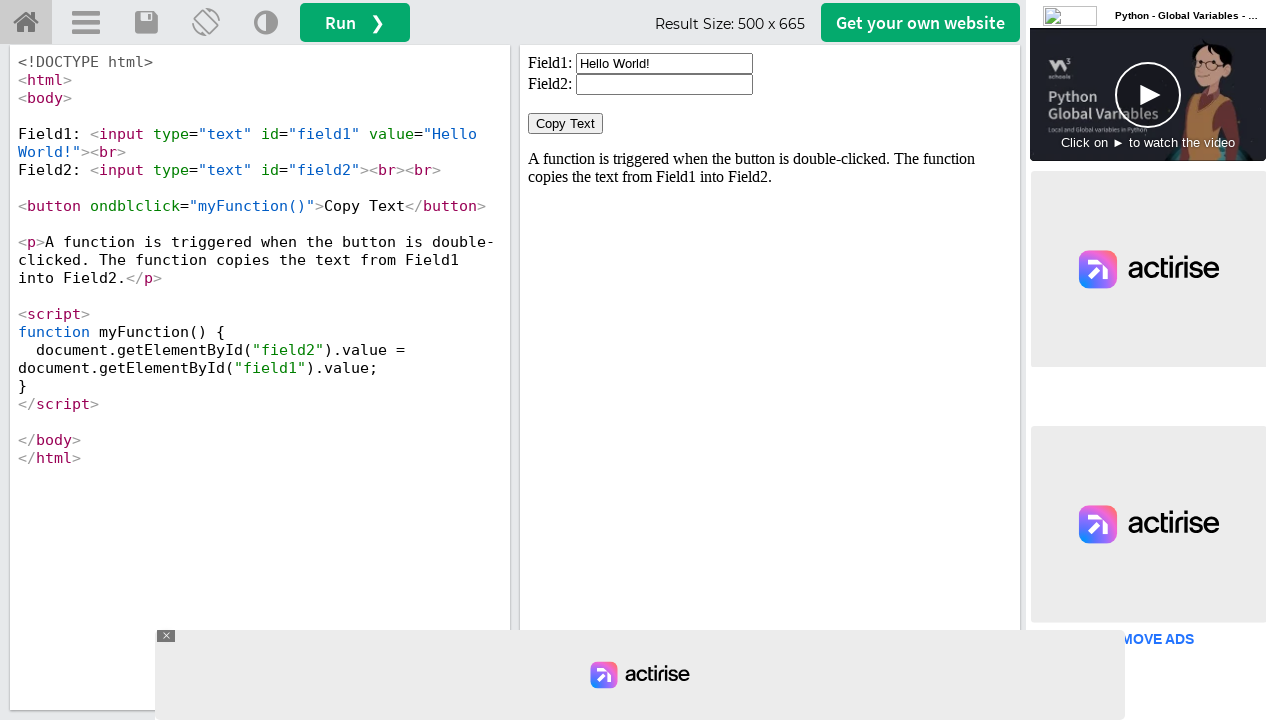

Cleared the first input field on iframe#iframeResult >> nth=0 >> internal:control=enter-frame >> input#field1
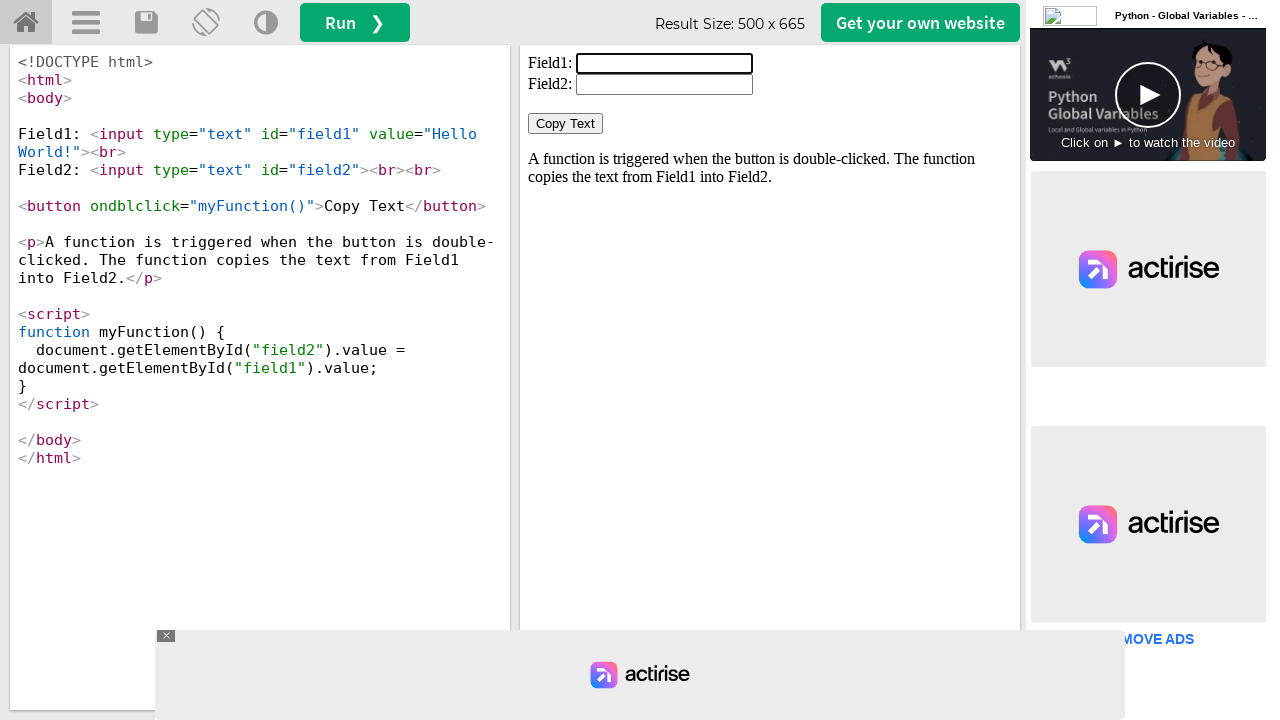

Filled first field with 'WelCome' on iframe#iframeResult >> nth=0 >> internal:control=enter-frame >> input#field1
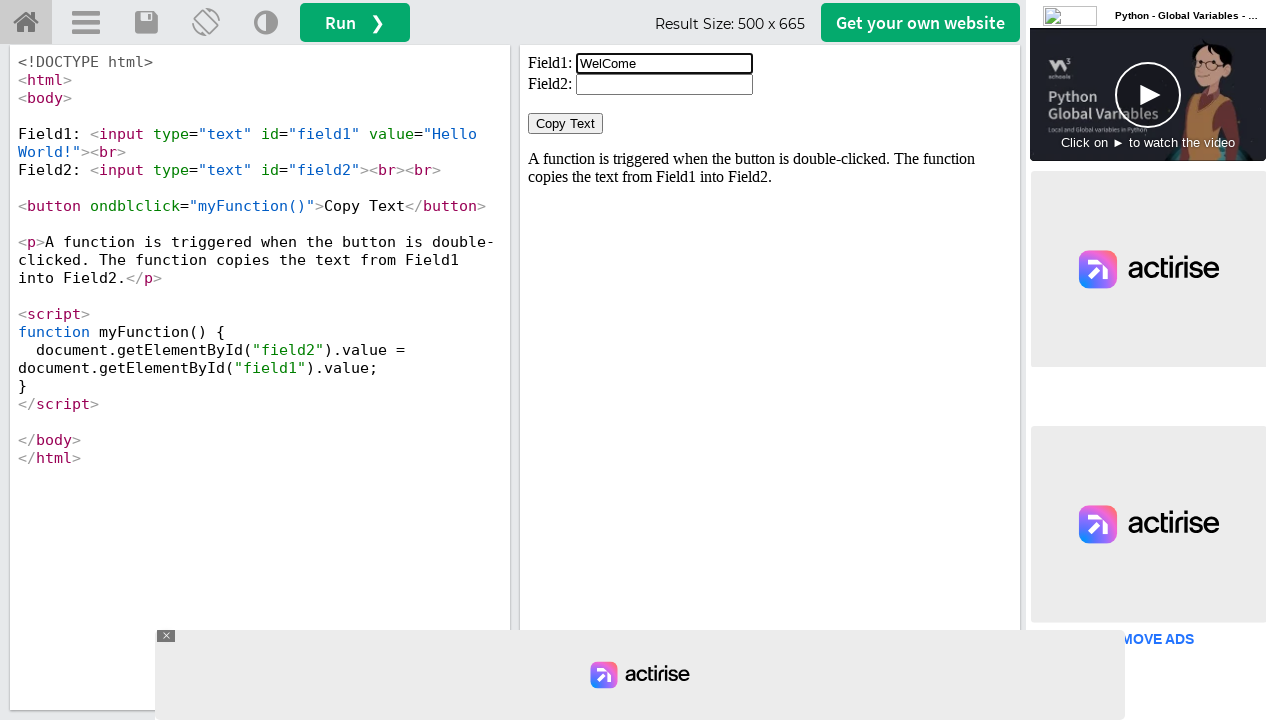

Double-clicked the 'Copy Text' button at (566, 124) on iframe#iframeResult >> nth=0 >> internal:control=enter-frame >> button:has-text(
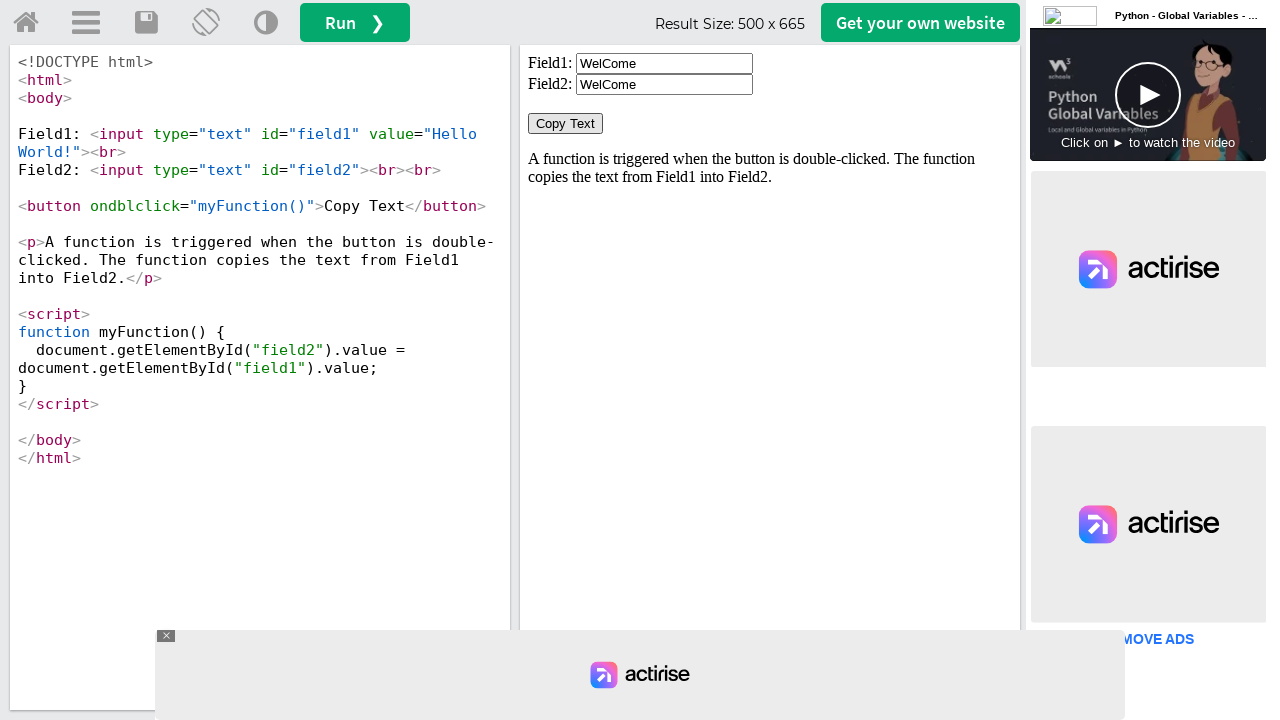

Retrieved value from second field after double-click
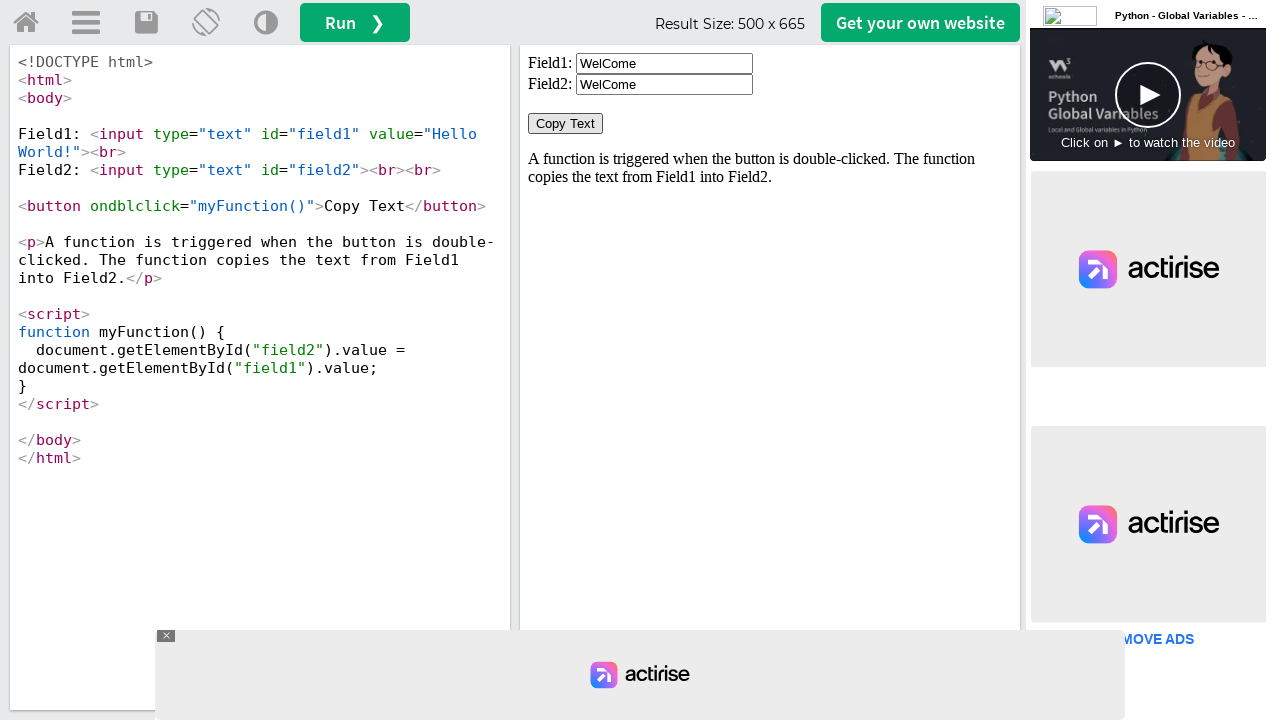

Verified that text 'WelCome' was successfully copied to field2
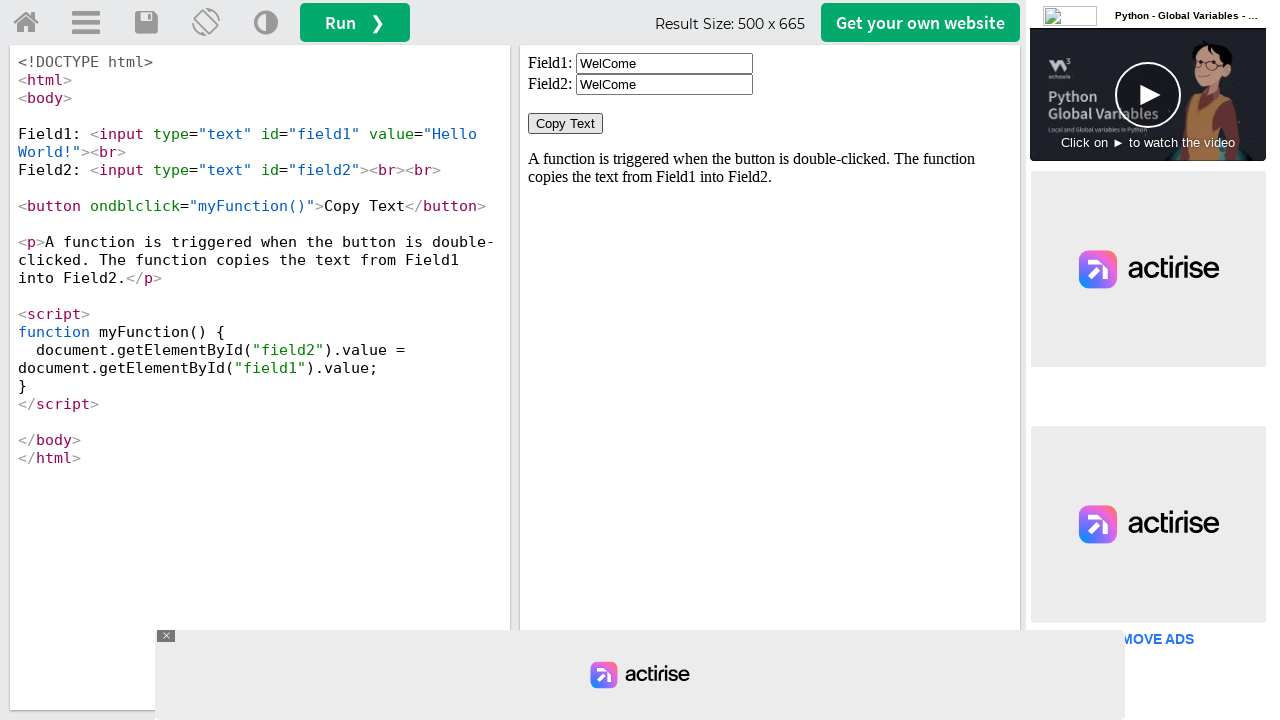

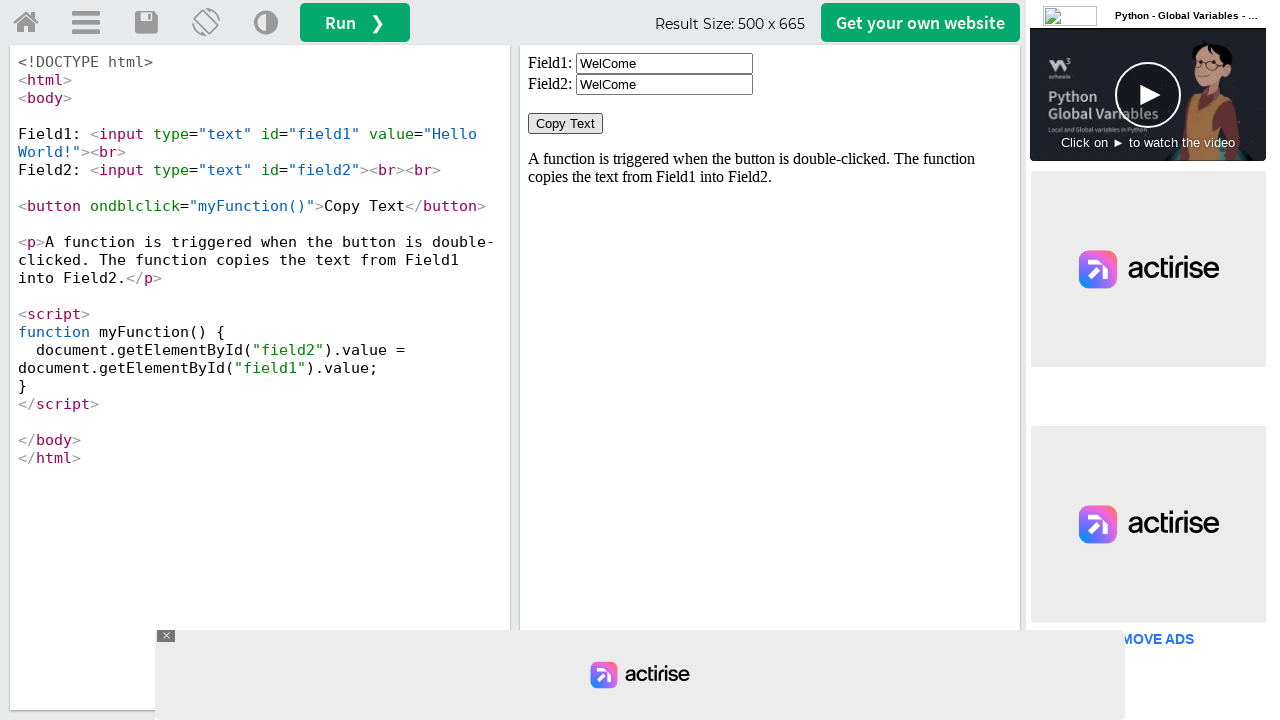